Tests double-click functionality by switching to an iframe, double-clicking on a div element, and verifying the background color changes from blue to yellow.

Starting URL: http://api.jquery.com/dblclick/

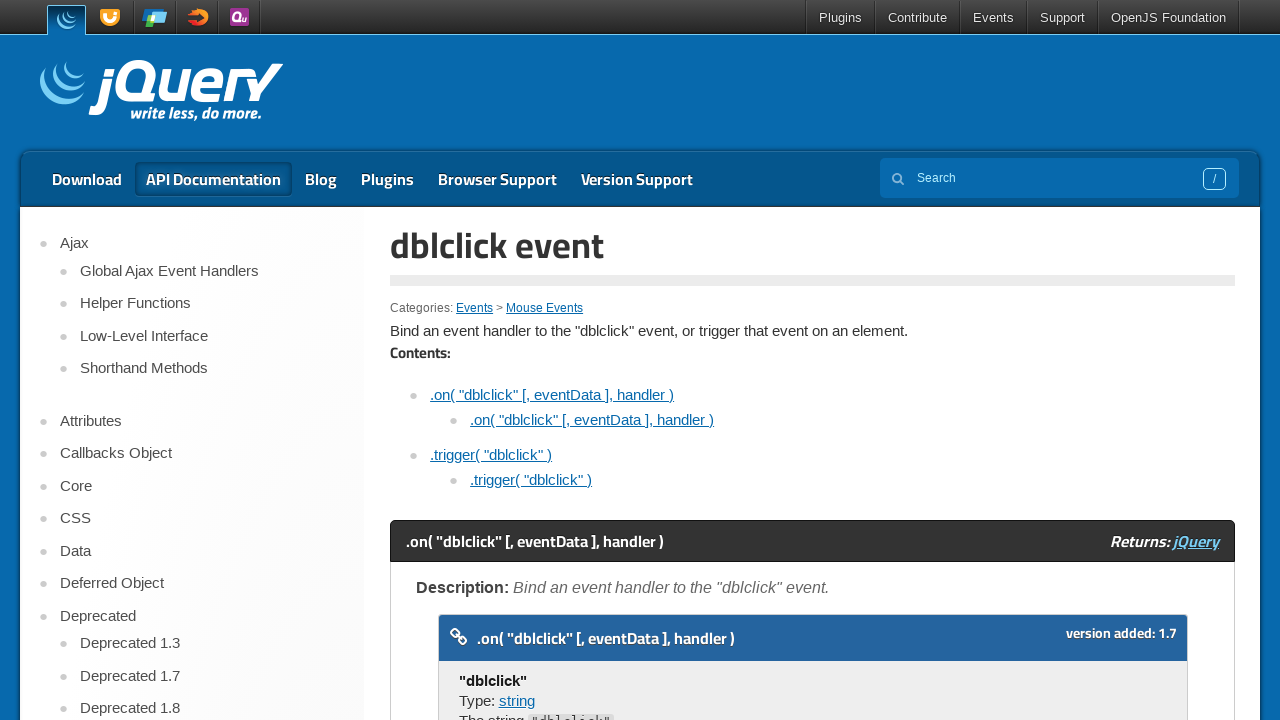

Located the iframe containing the demo
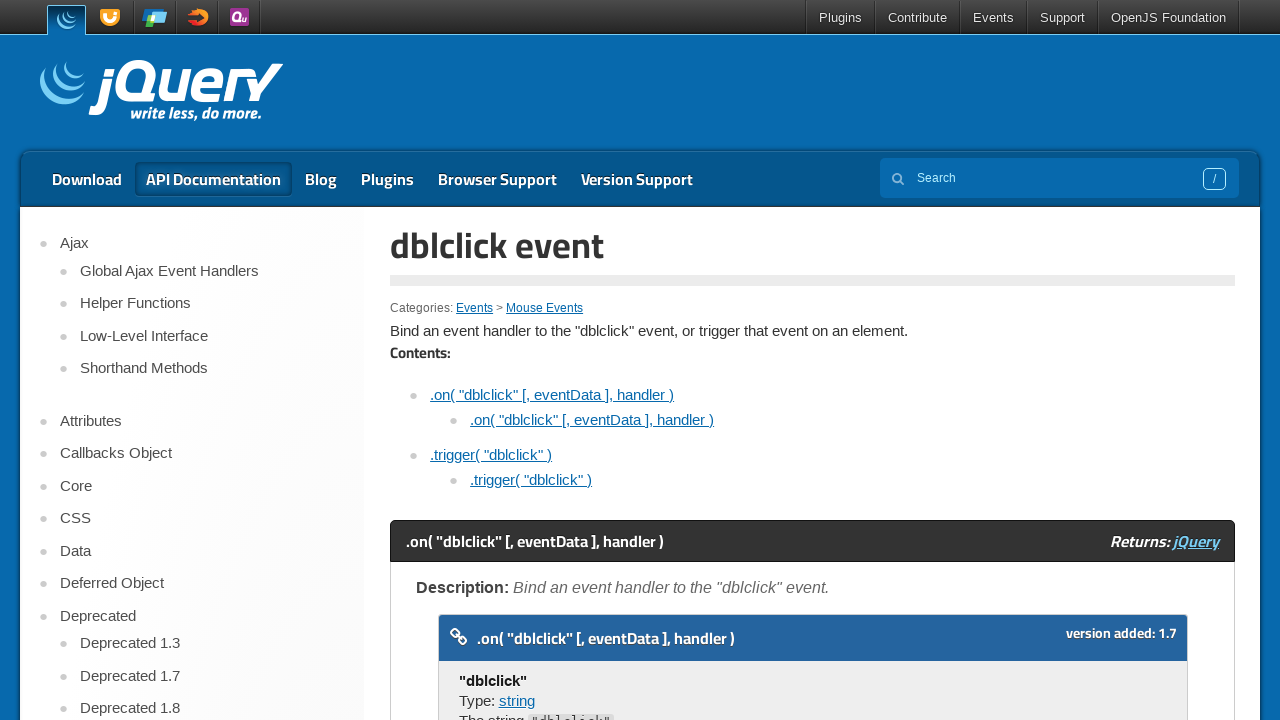

Located the div element inside the iframe
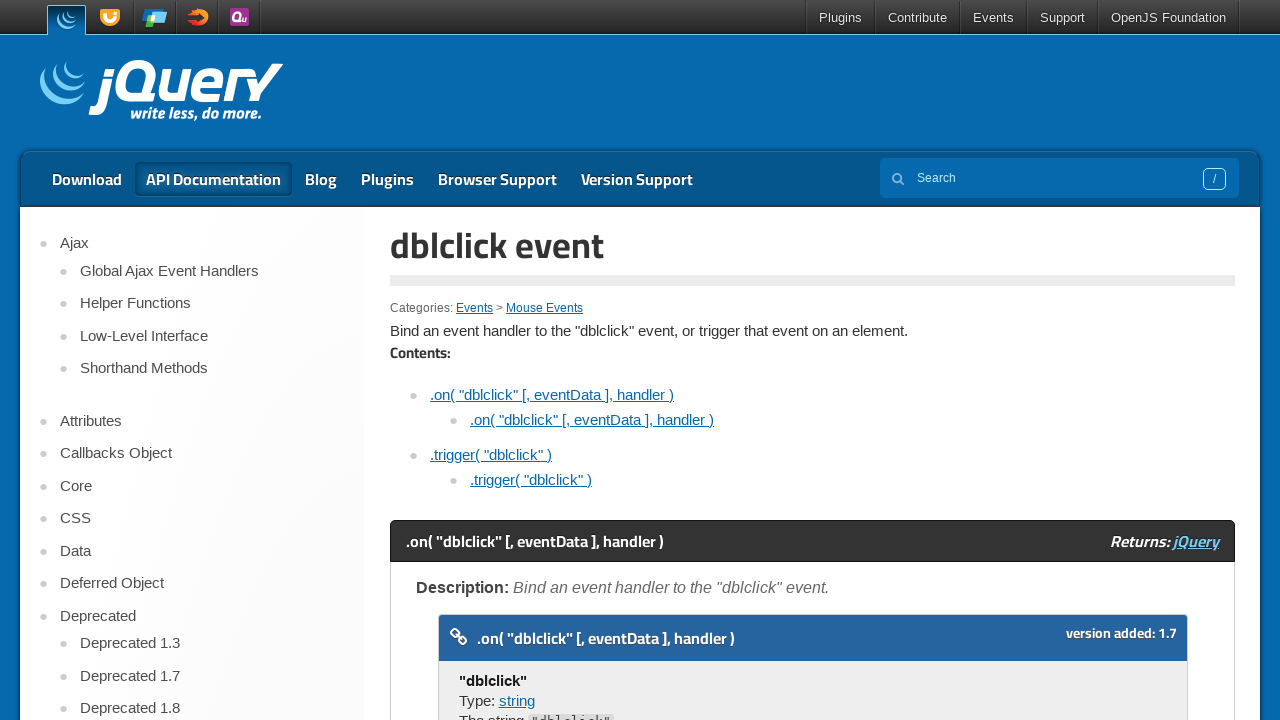

Retrieved initial background color: rgb(0, 0, 255)
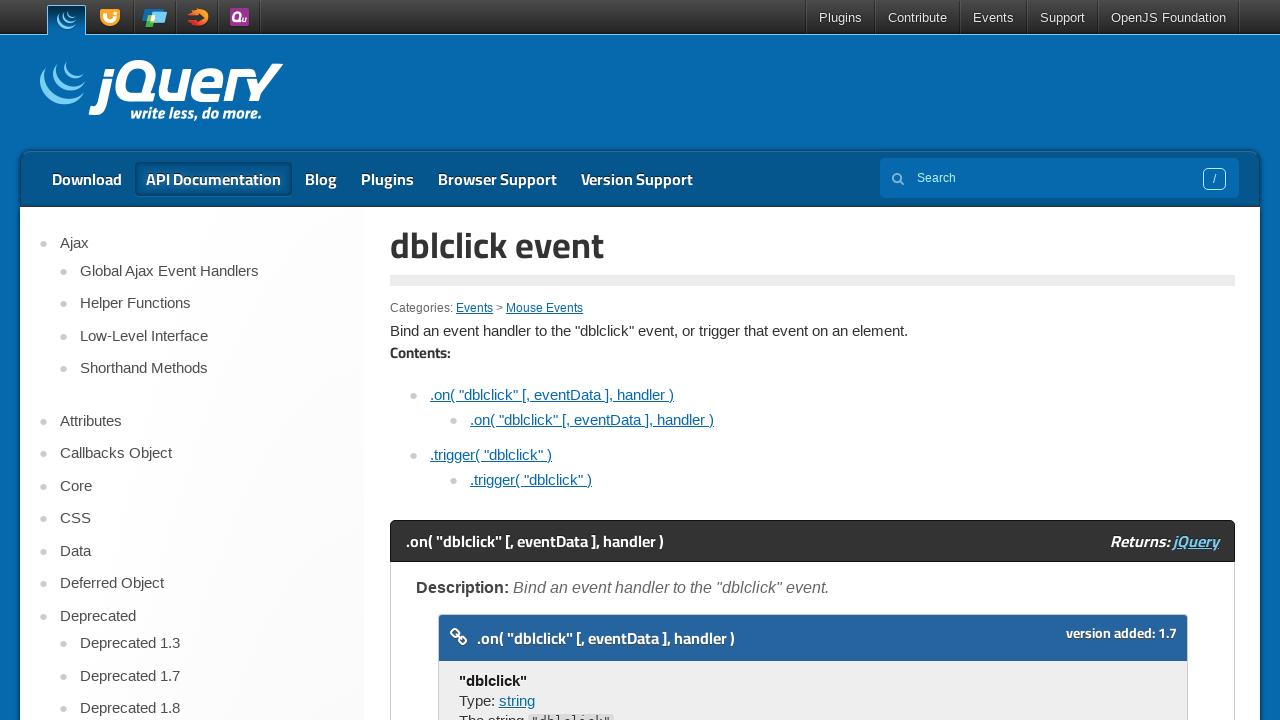

Verified initial color is blue
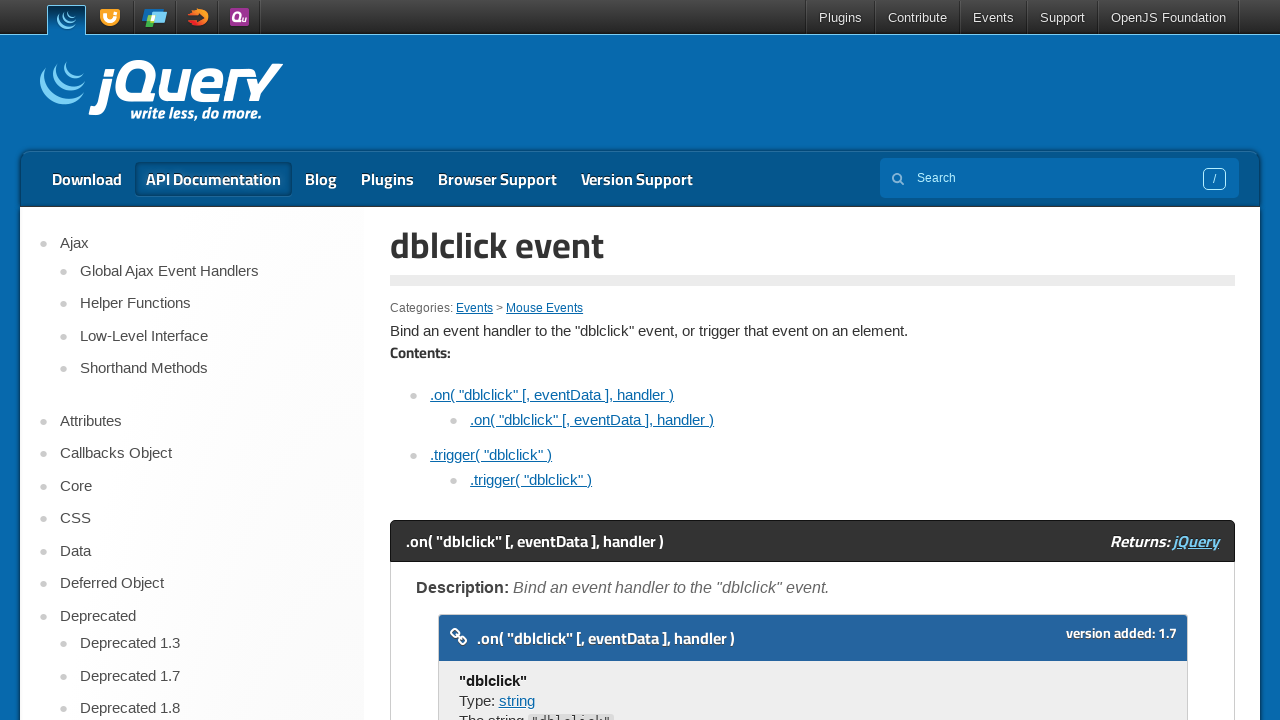

Hovered over the span element at (481, 361) on iframe >> nth=0 >> internal:control=enter-frame >> span >> nth=0
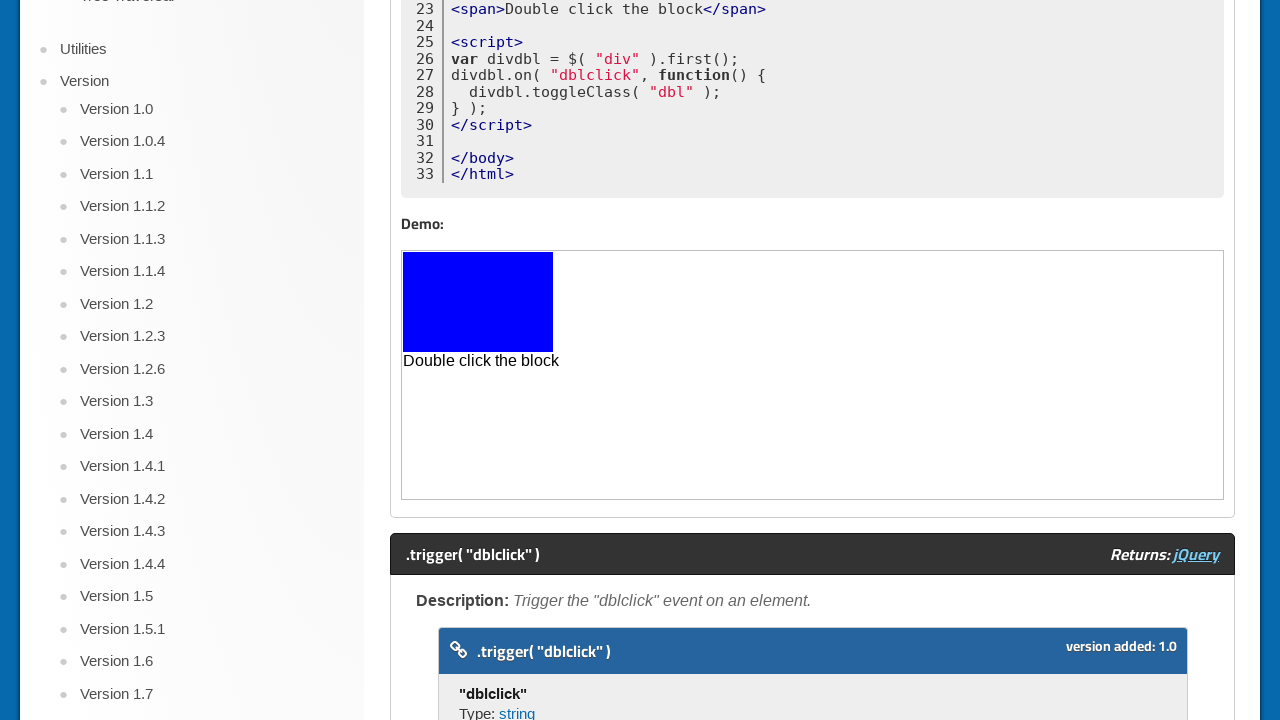

Double-clicked on the div element at (478, 302) on iframe >> nth=0 >> internal:control=enter-frame >> div >> nth=0
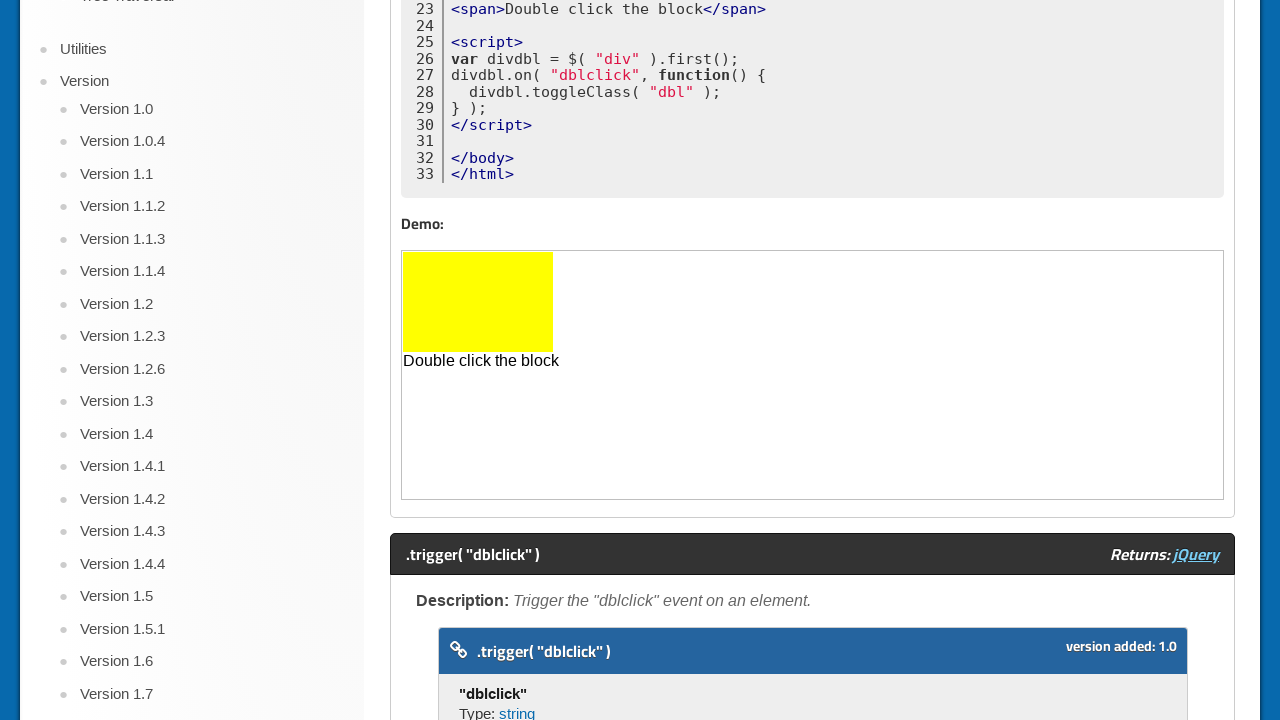

Retrieved new background color after double-click: rgb(255, 255, 0)
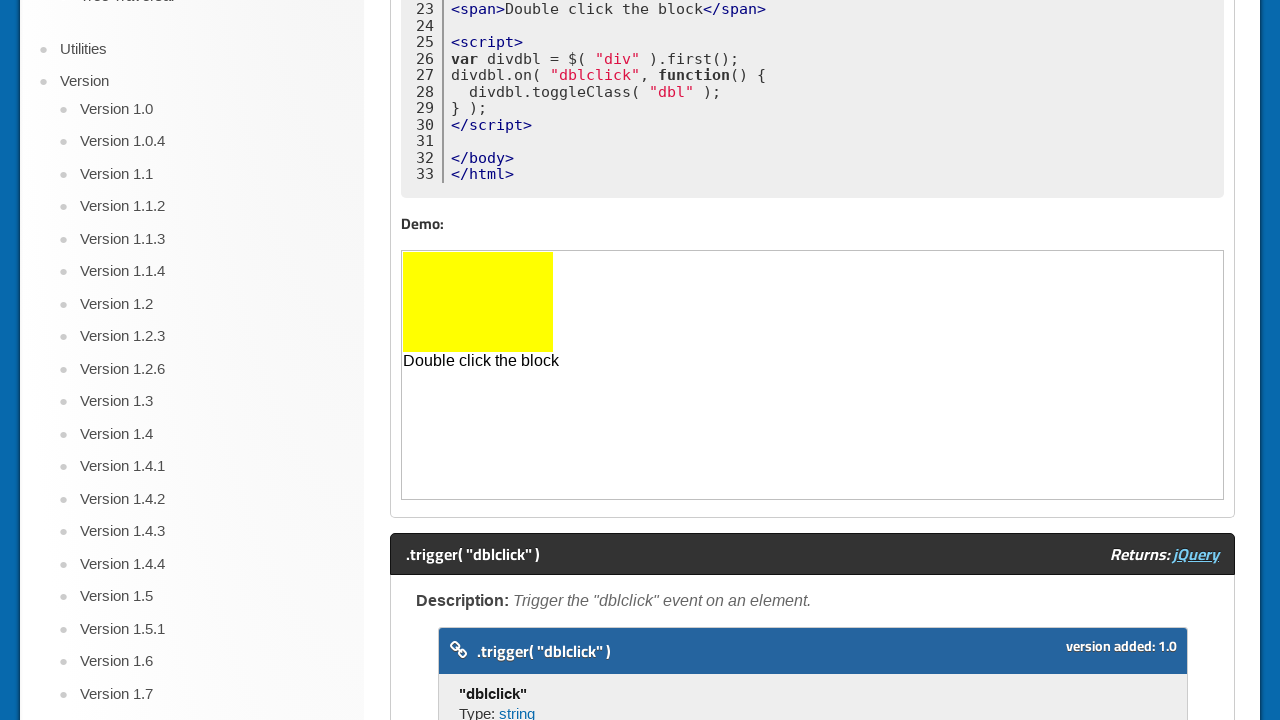

Verified background color changed to yellow after double-click
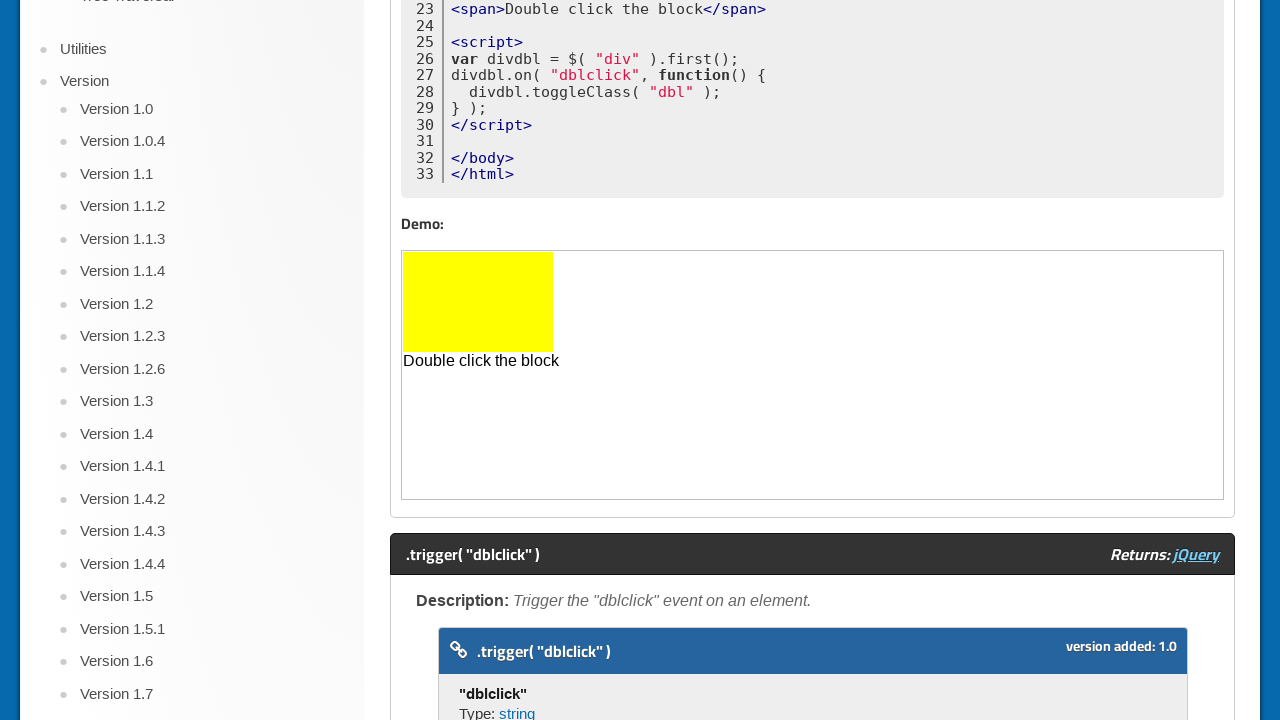

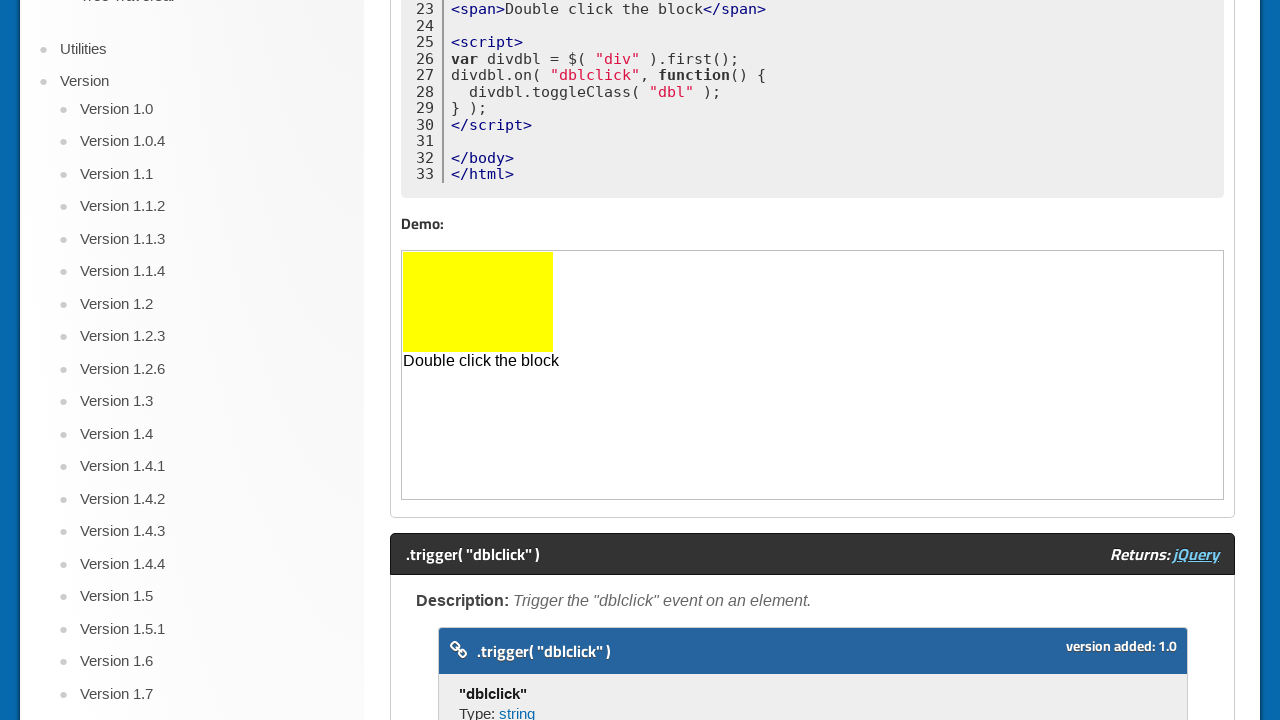